Demonstrates multi-window/tab handling by opening a new browser window, navigating to a different page, and switching between windows

Starting URL: https://qa-practice.netlify.app/tab

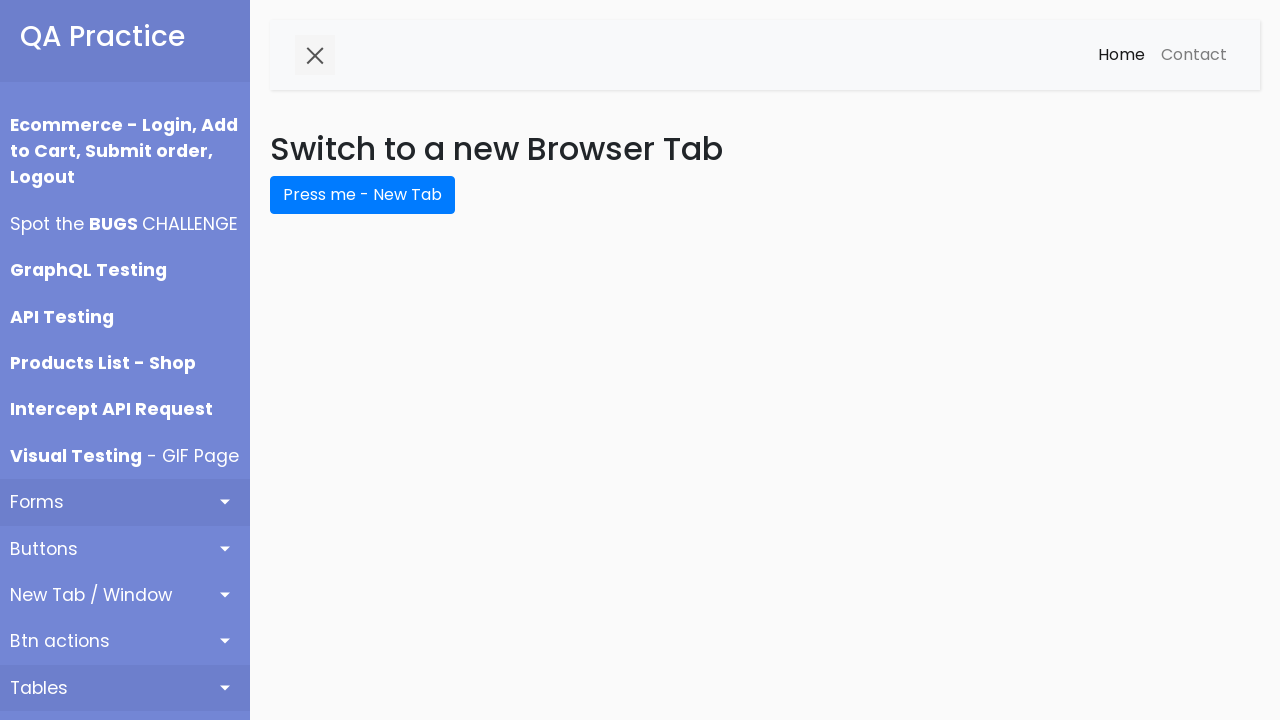

Stored reference to main page
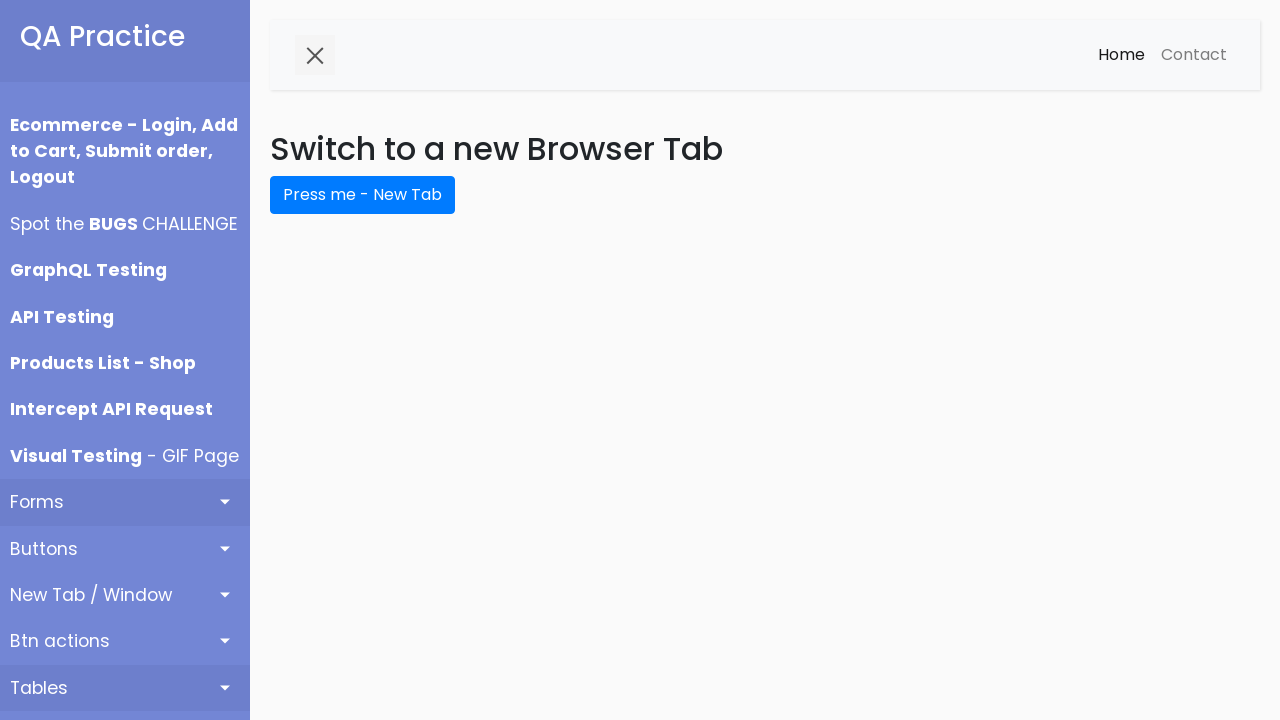

Opened a new browser window/tab
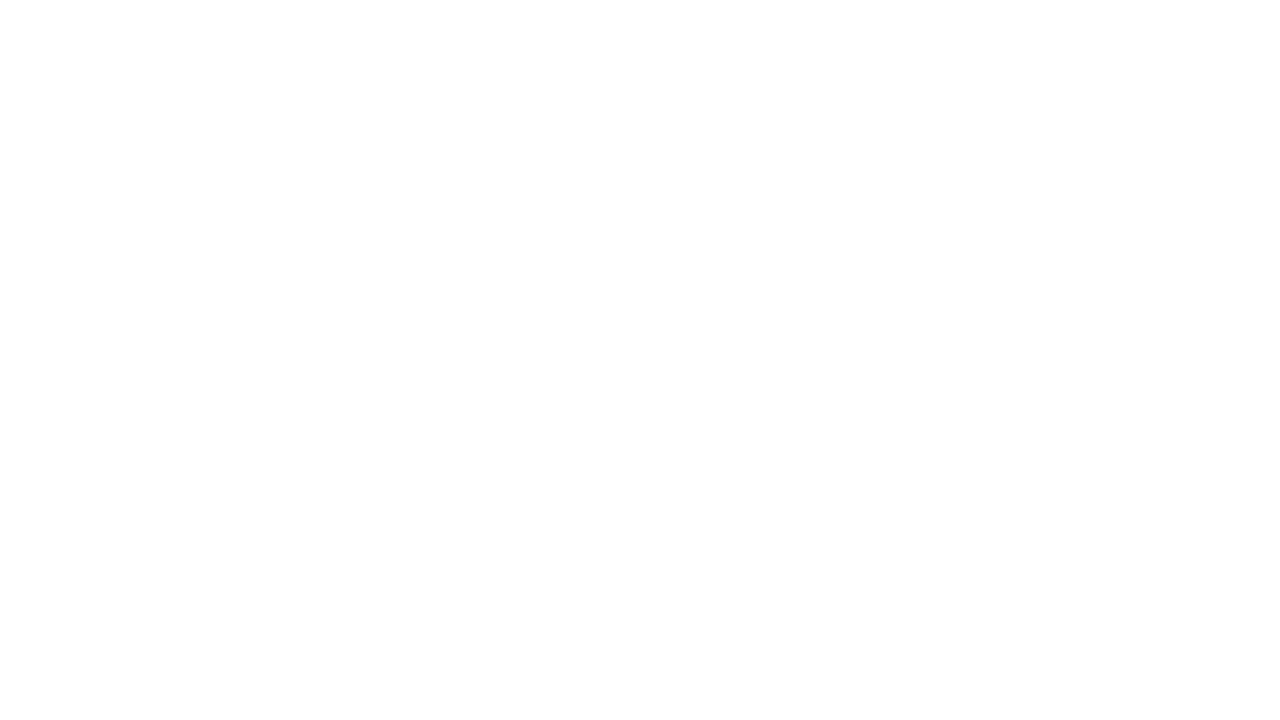

Navigated to https://www.example.com in the new window
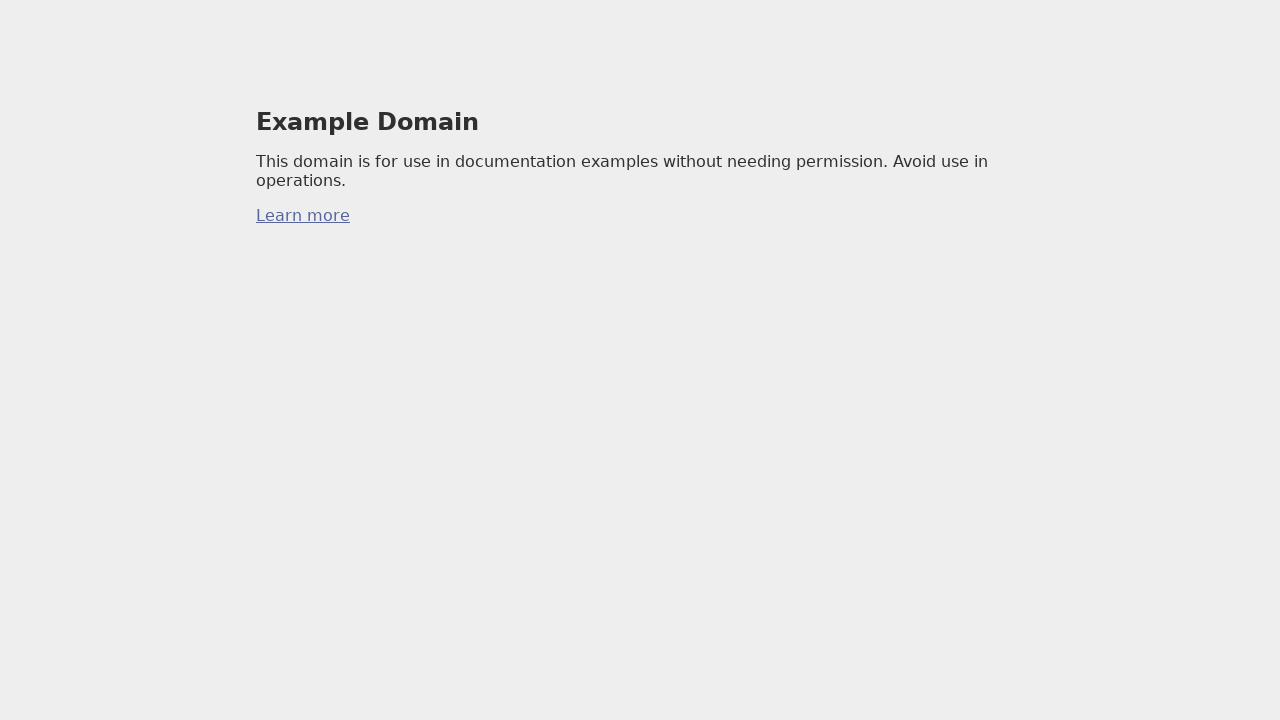

Retrieved title from new window: Example Domain
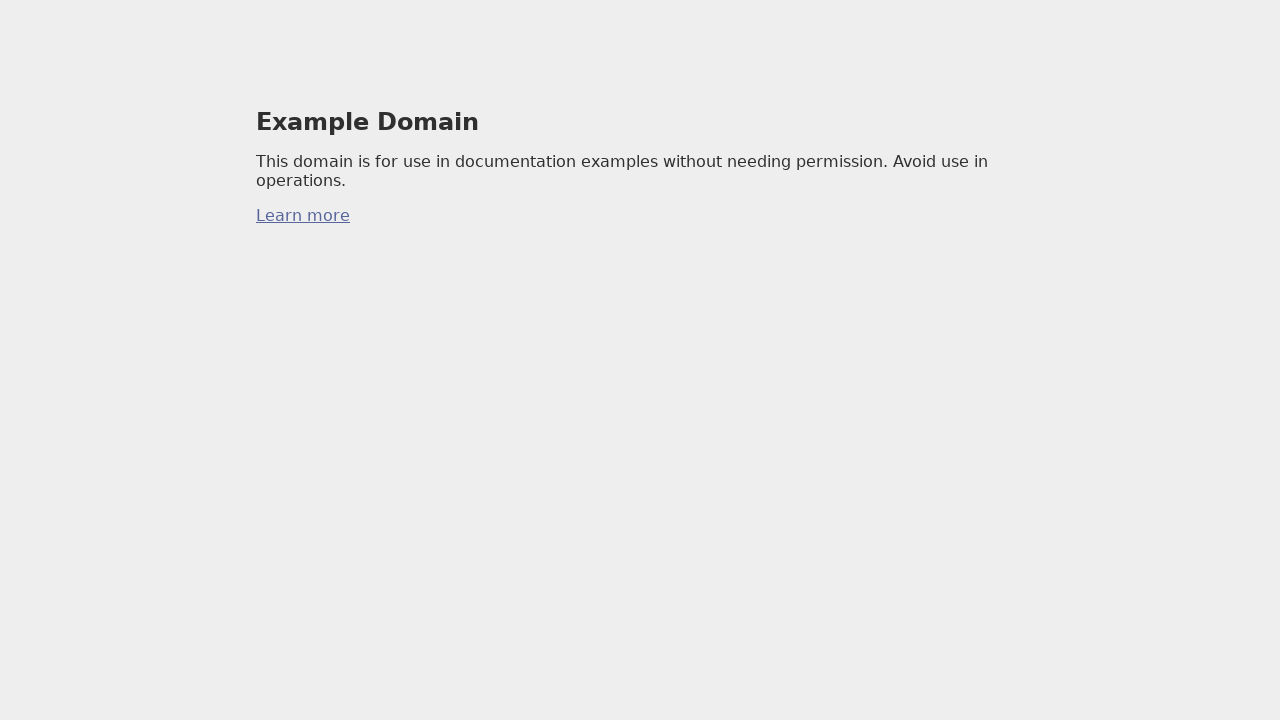

Brought main page window to front
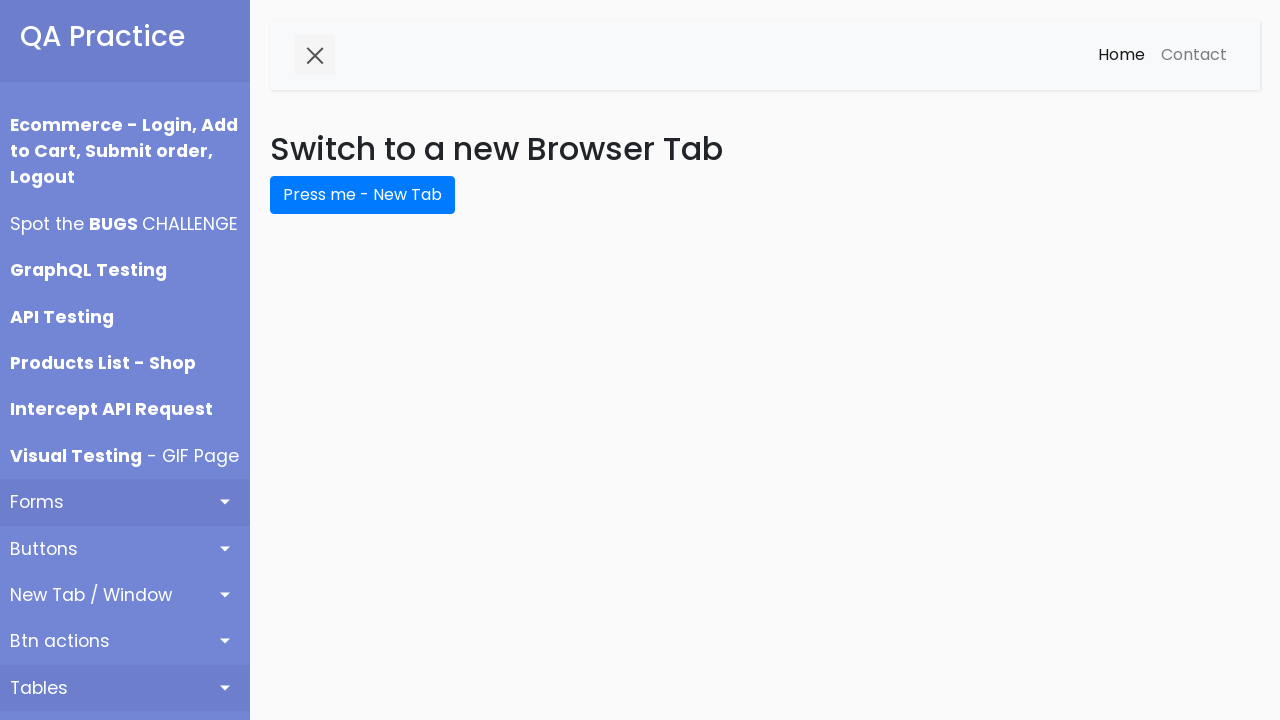

Retrieved title from main page: QA Practice | Learn with RV
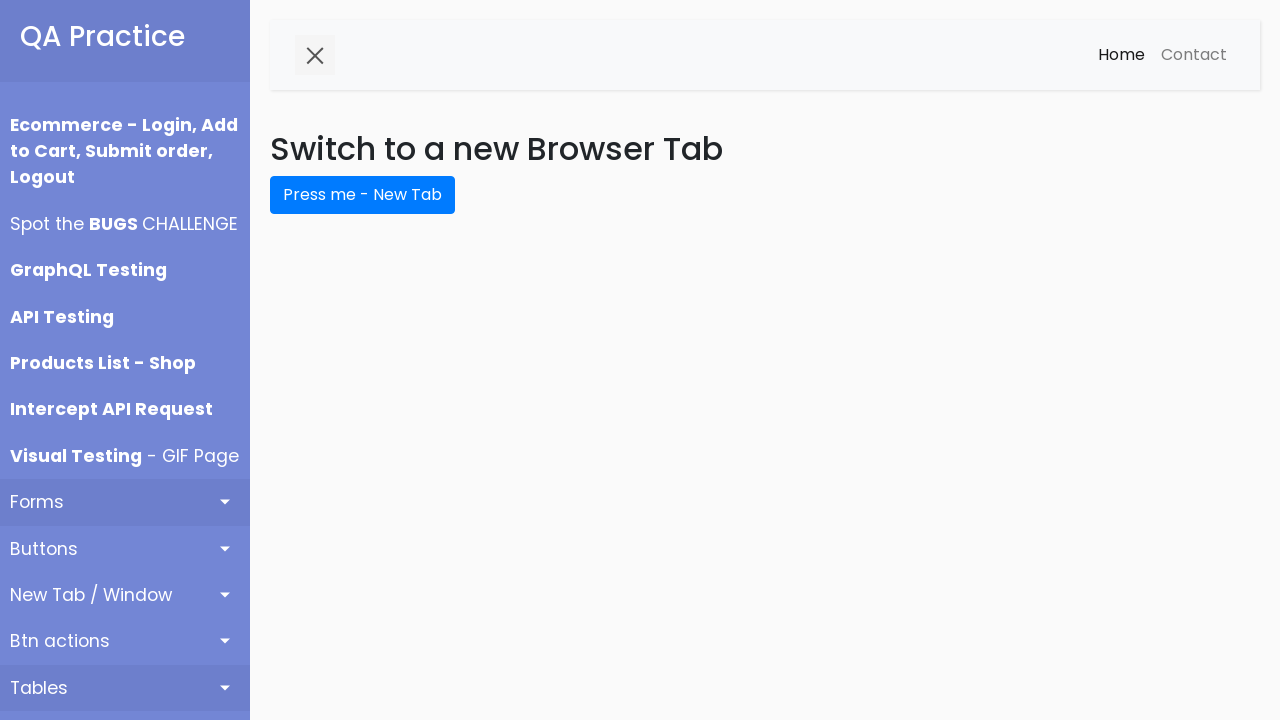

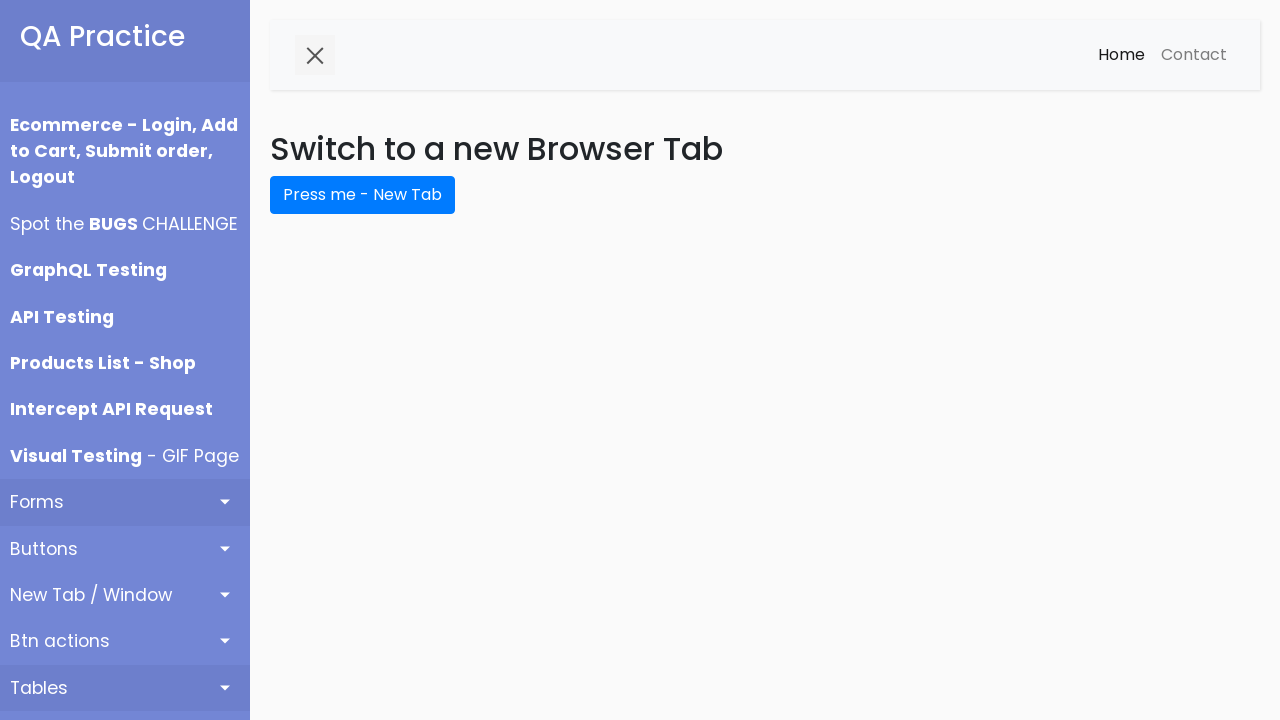